Tests timeout handling by clicking a button that triggers an AJAX request and then clicking on the success element once it appears.

Starting URL: http://uitestingplayground.com/ajax

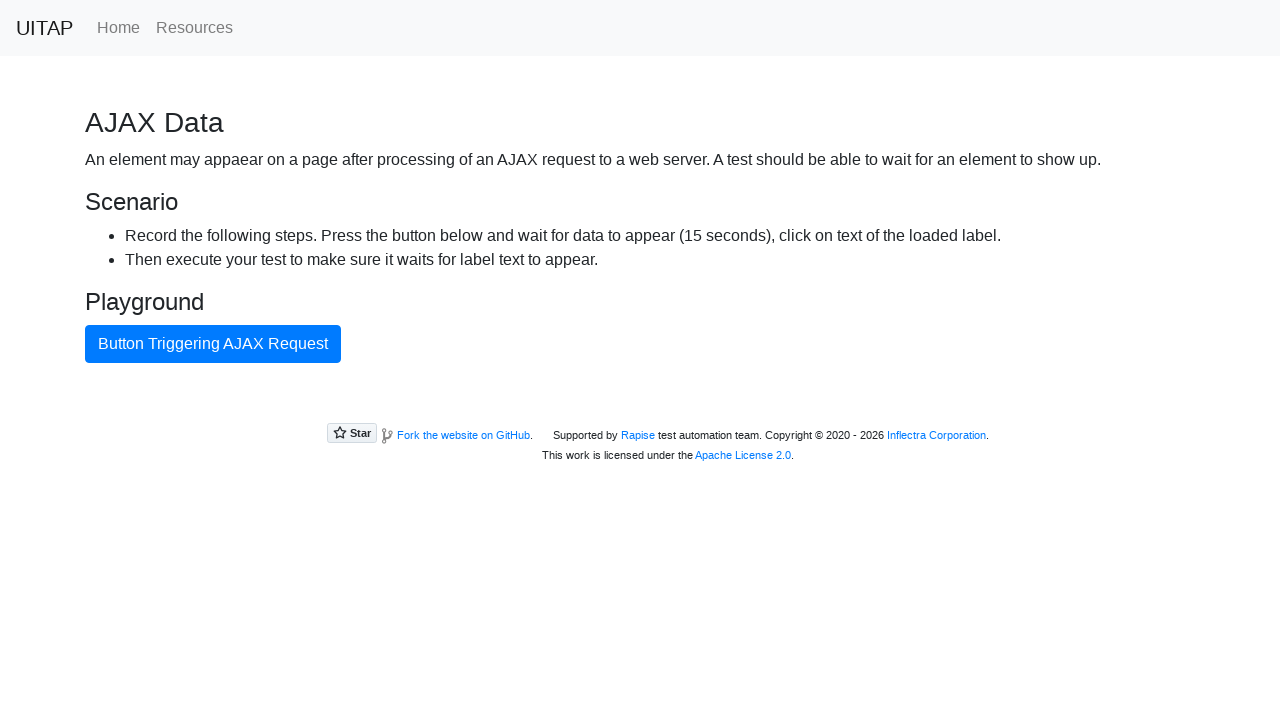

Clicked button triggering AJAX request at (213, 344) on internal:text="Button Triggering AJAX Request"i
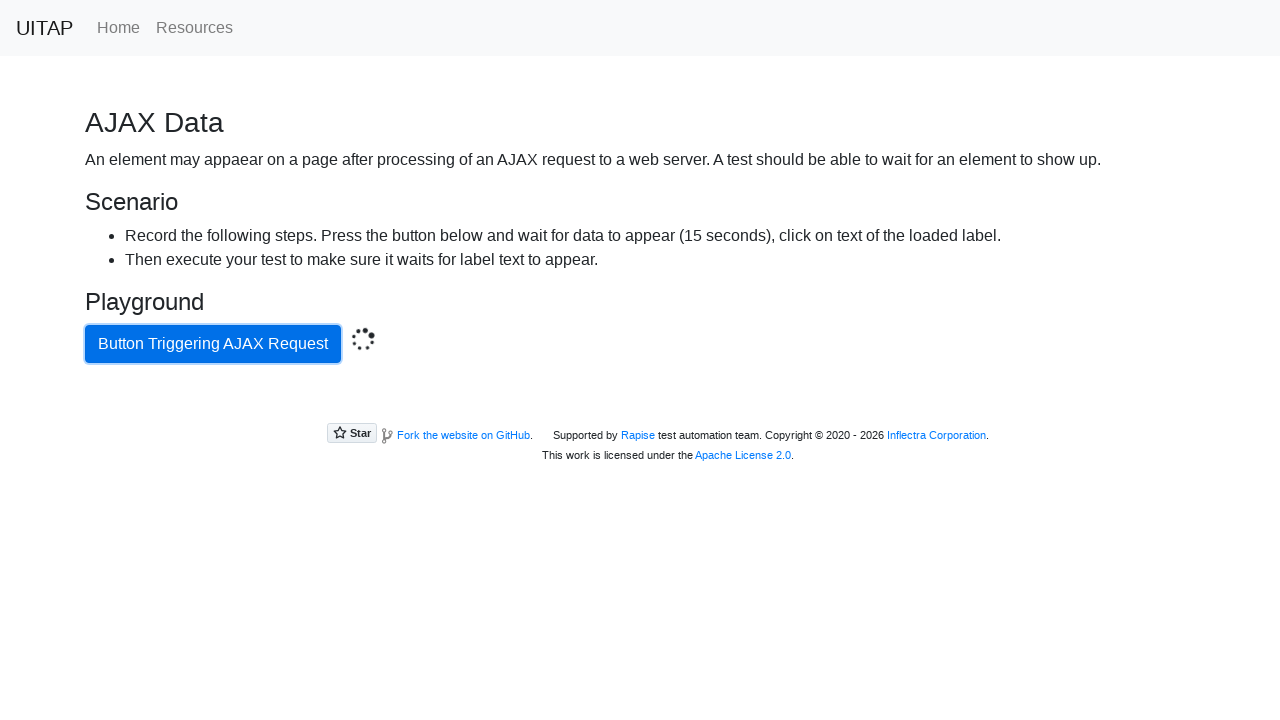

Located success element selector
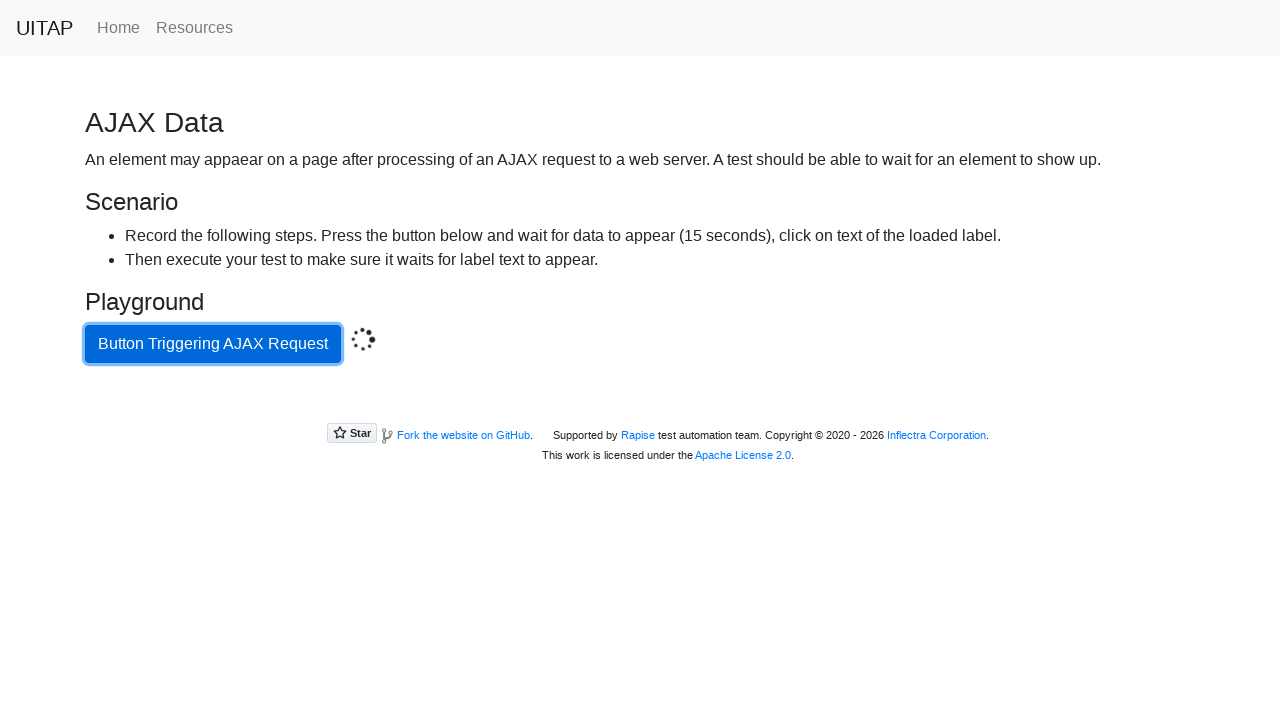

Clicked success element after AJAX request completed at (640, 405) on .bg-success
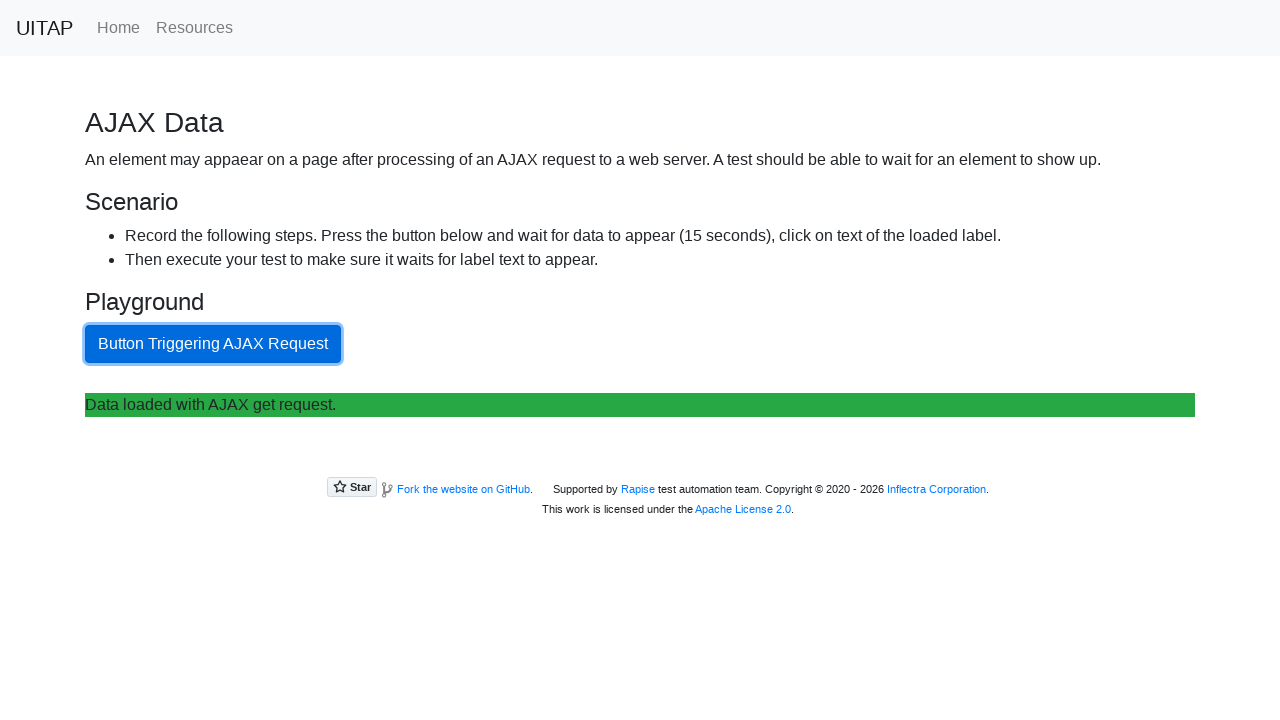

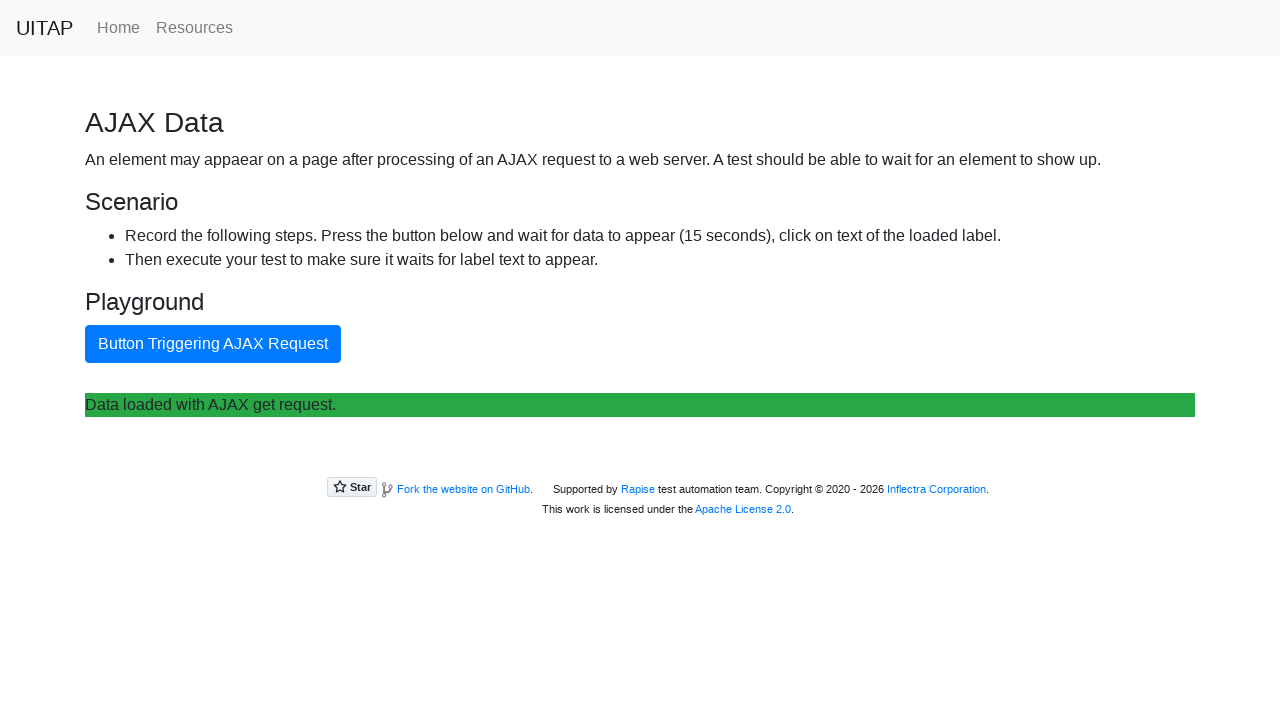